Navigates to OrangeHRM demo site and verifies the page loads by checking for page title and content availability

Starting URL: https://opensource-demo.orangehrmlive.com/

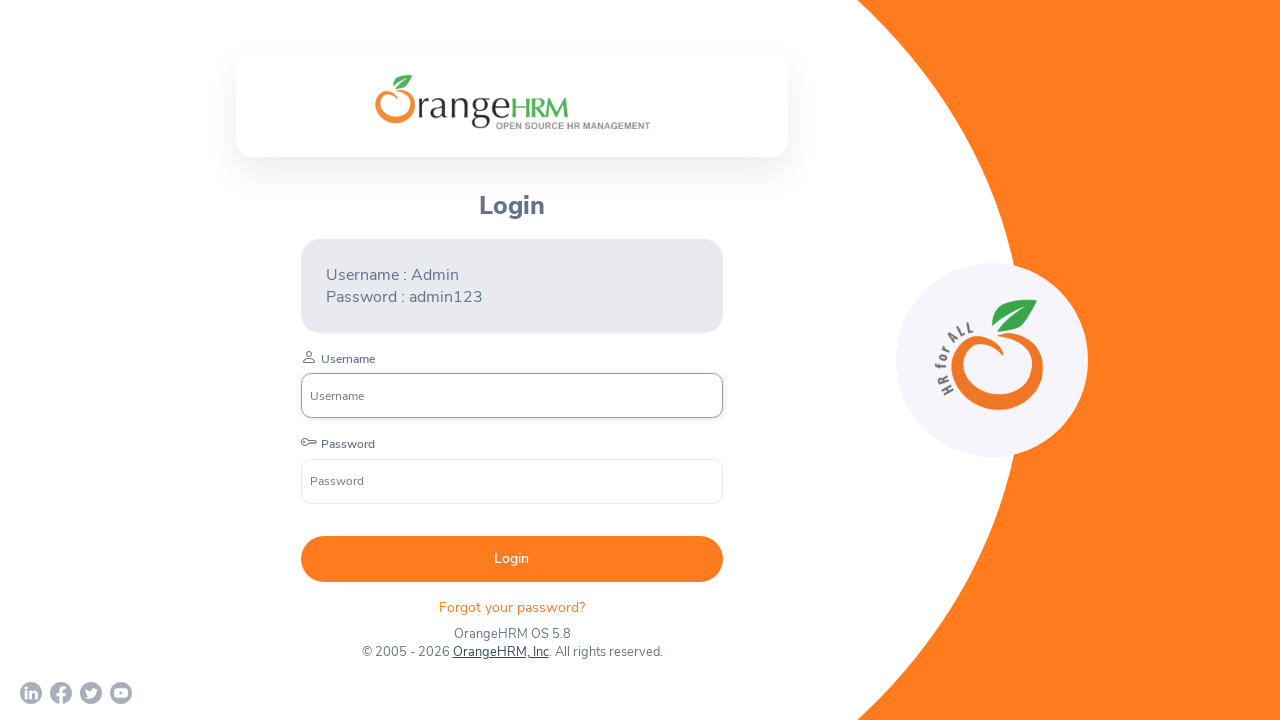

Waited for DOM content to load
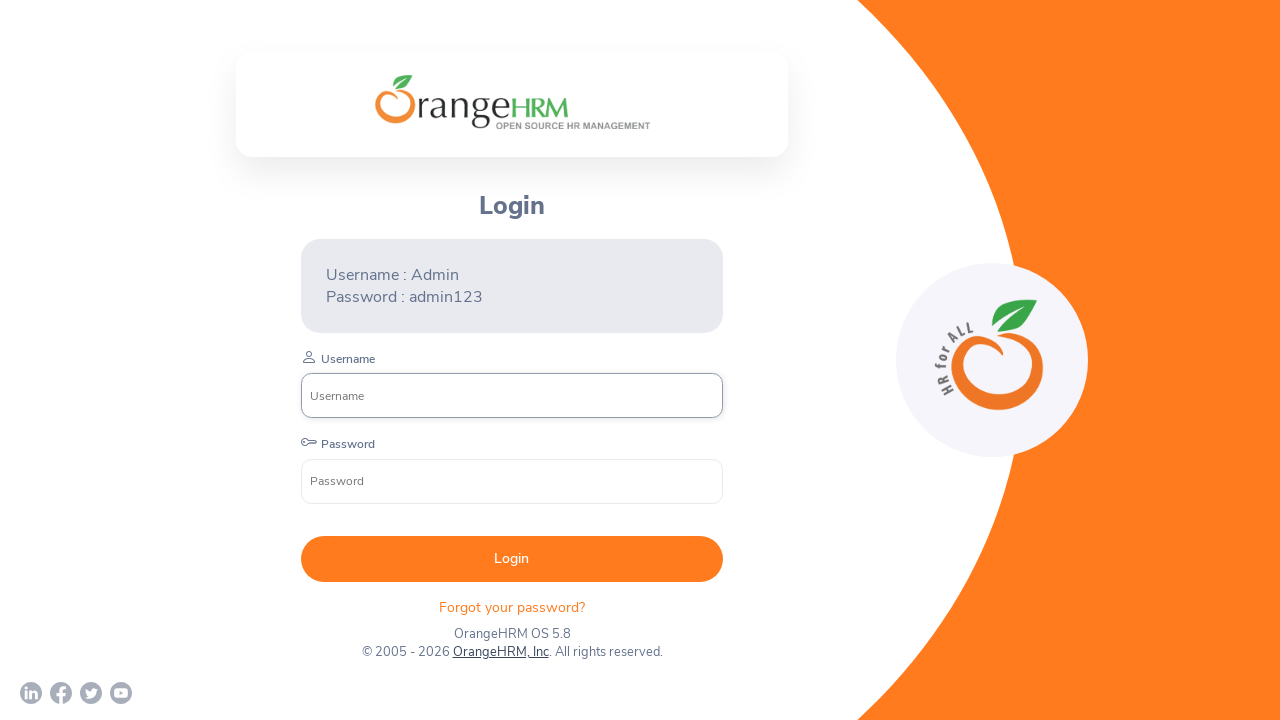

Retrieved page title: OrangeHRM
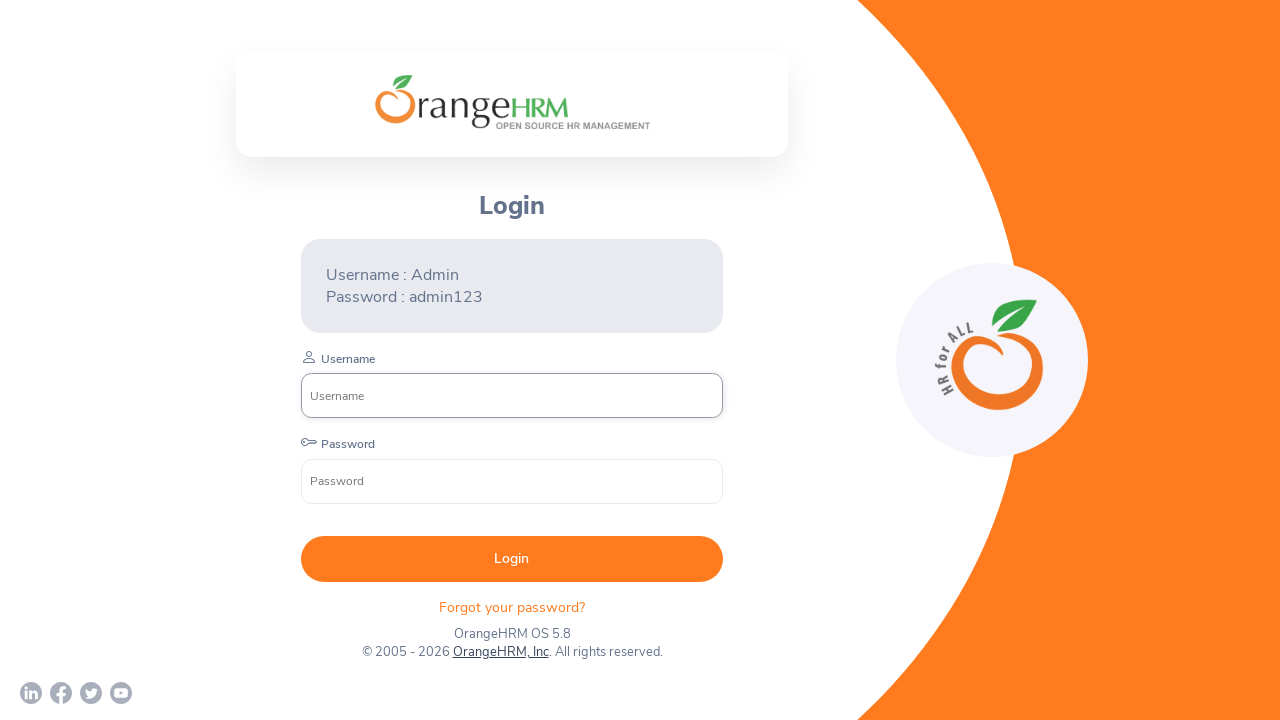

Retrieved current URL: https://opensource-demo.orangehrmlive.com/web/index.php/auth/login
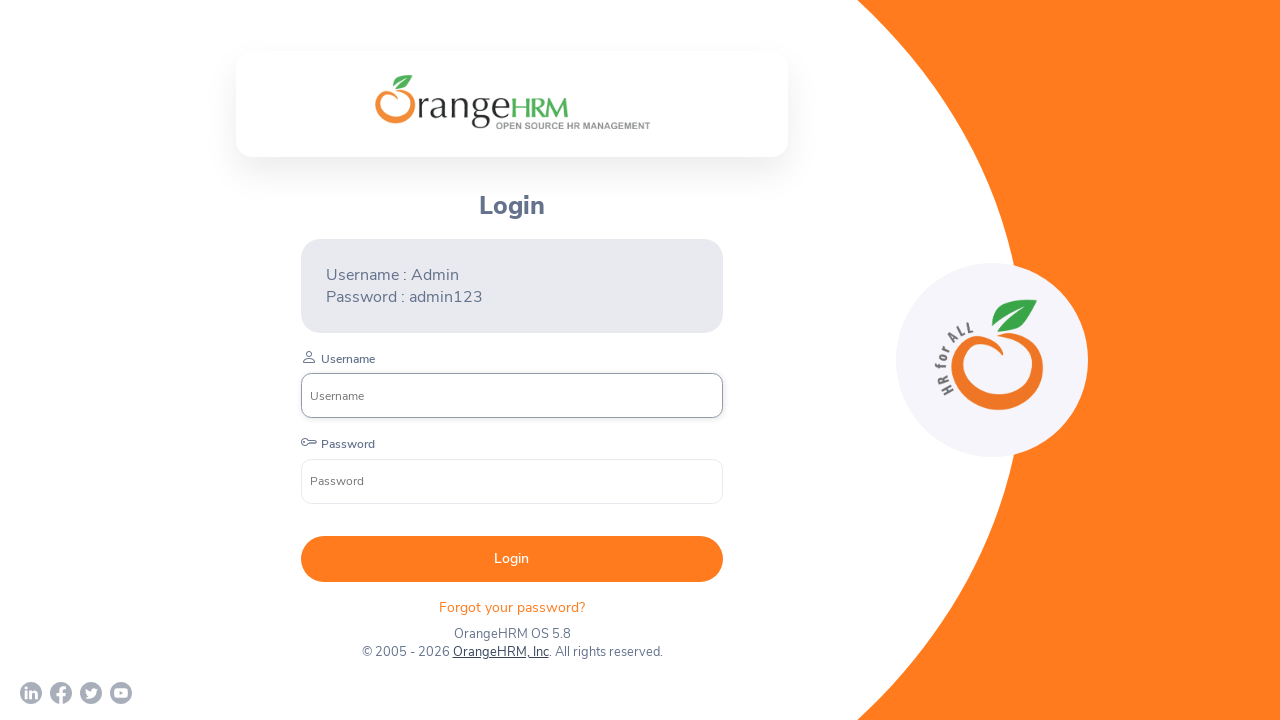

Waited for network to become idle and page content fully loaded
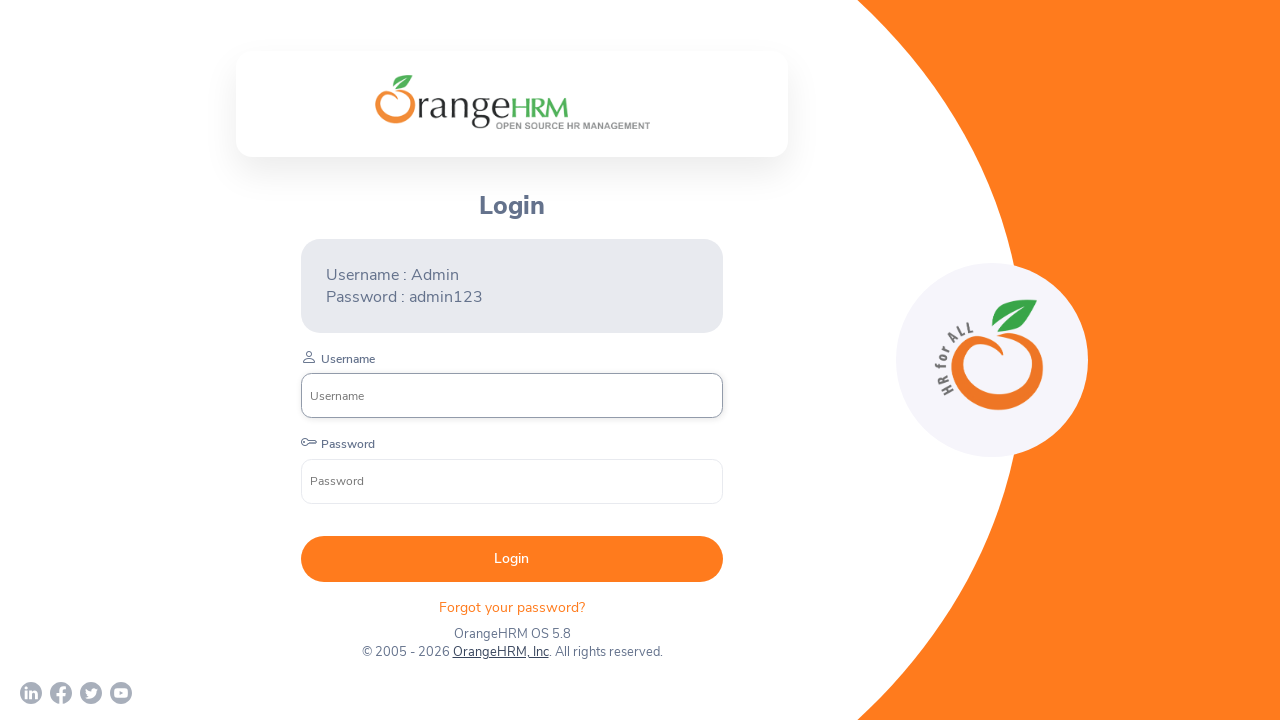

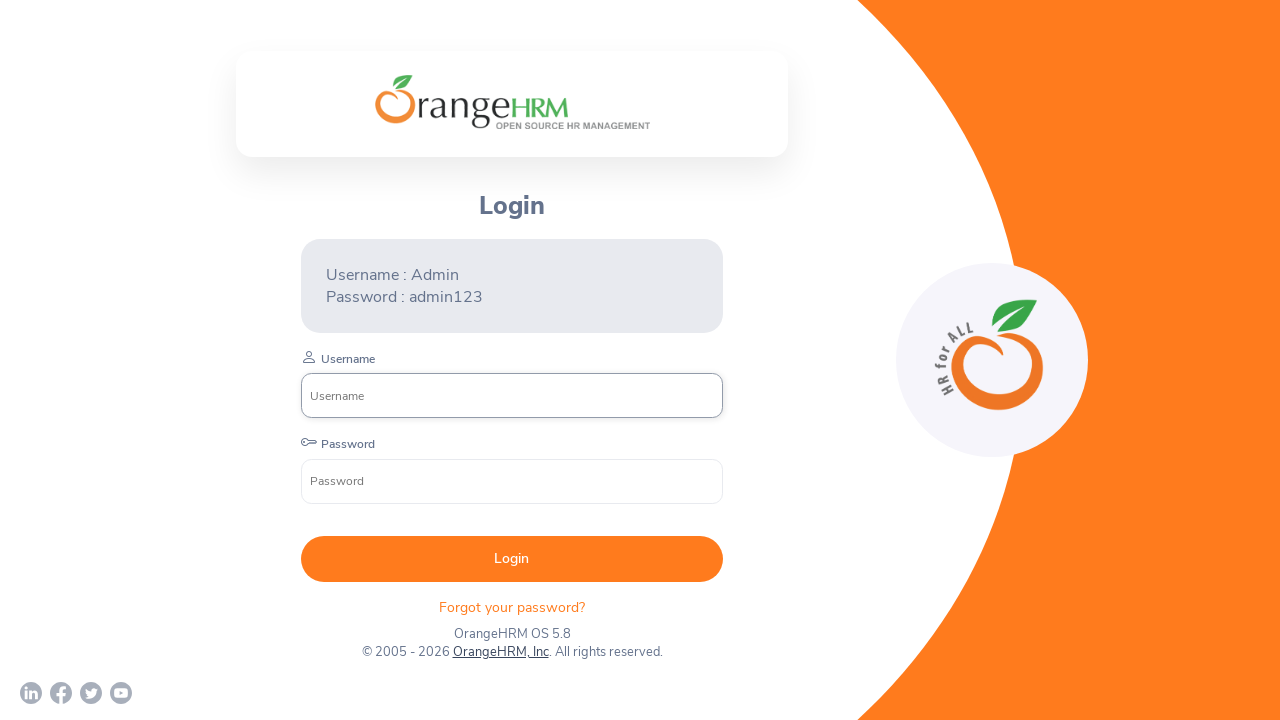